Fills out a form with first name, last name, and email fields, then submits it

Starting URL: http://secure-retreat-92358.herokuapp.com/

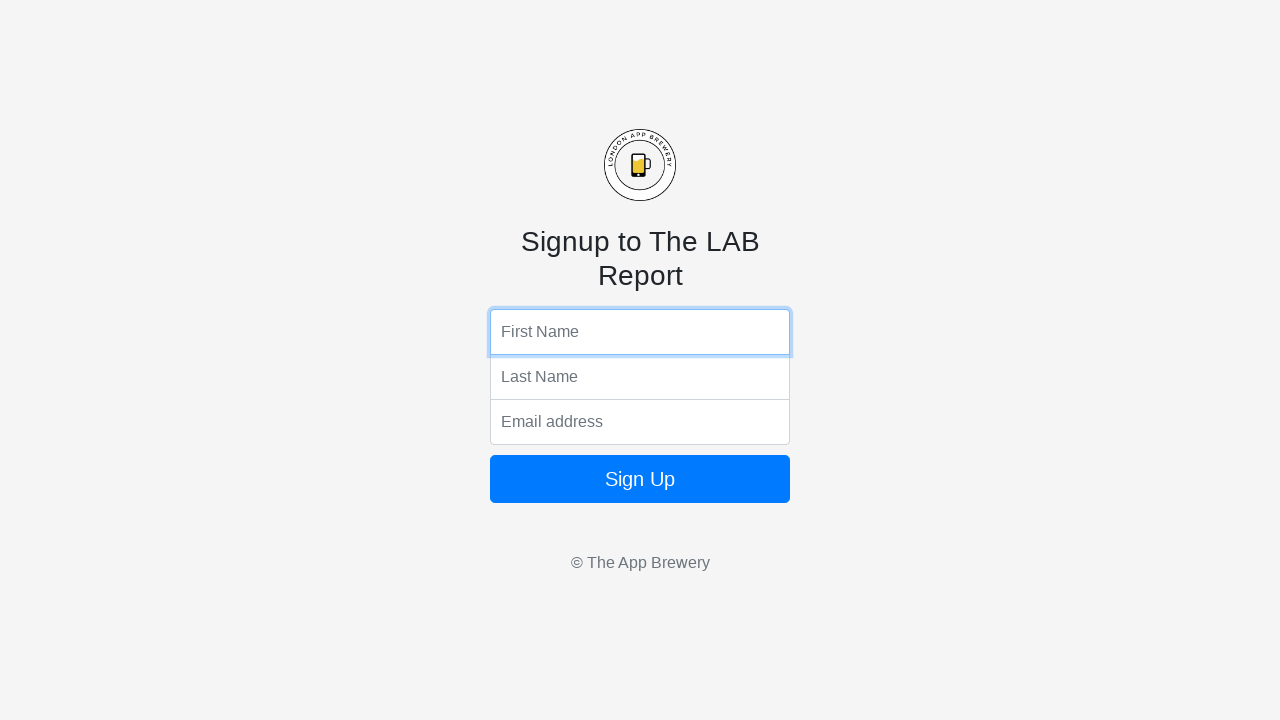

Filled first name field with 'John' on input[name='fName']
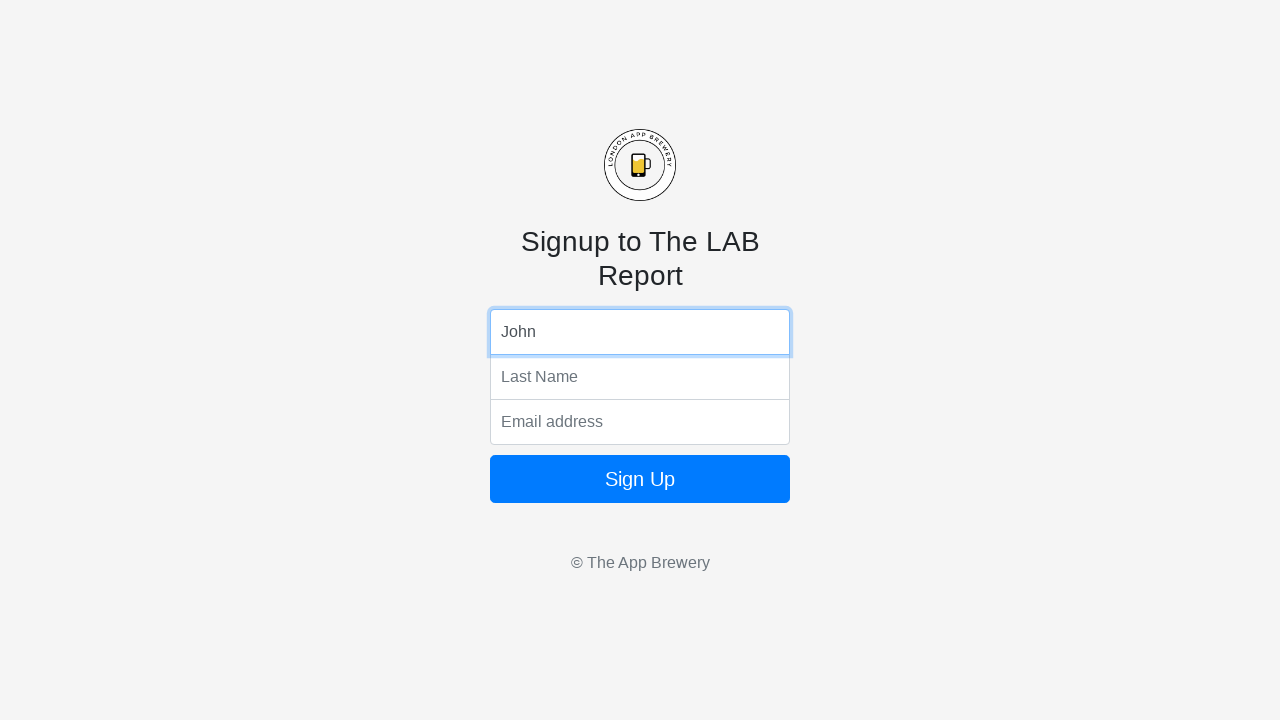

Filled last name field with 'Smith' on input[name='lName']
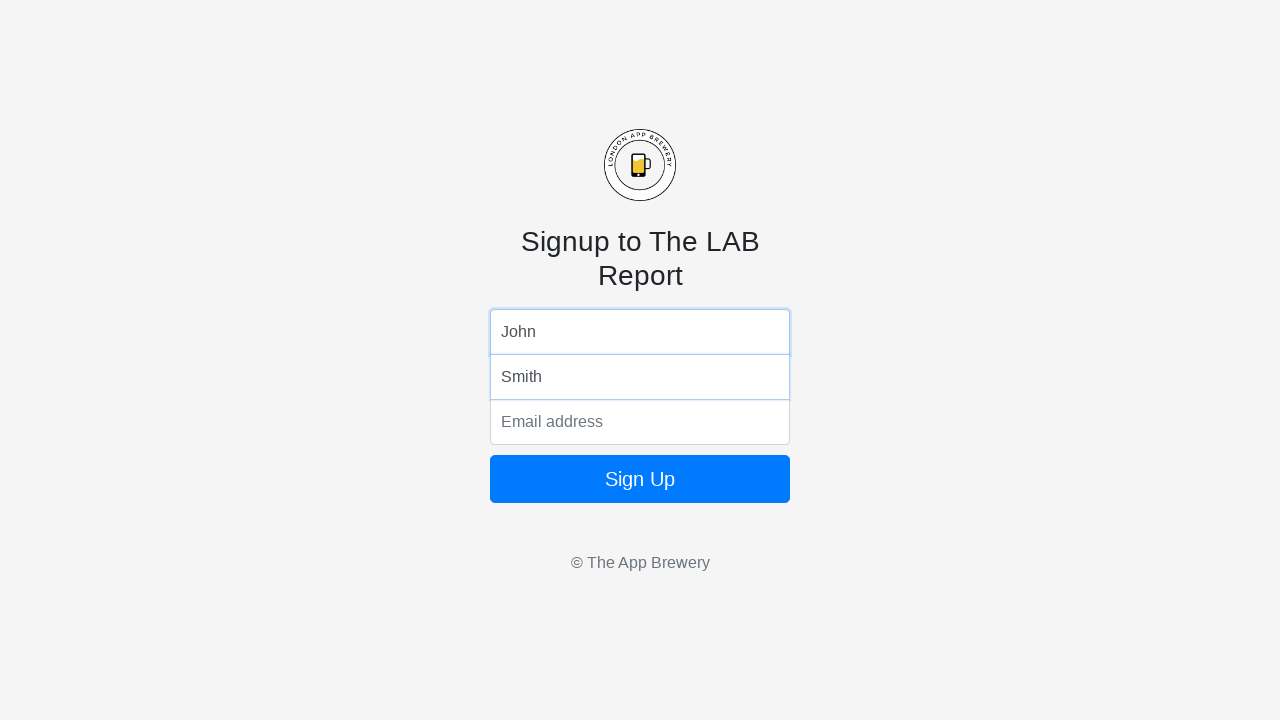

Filled email field with 'john.smith@example.com' on input[name='email']
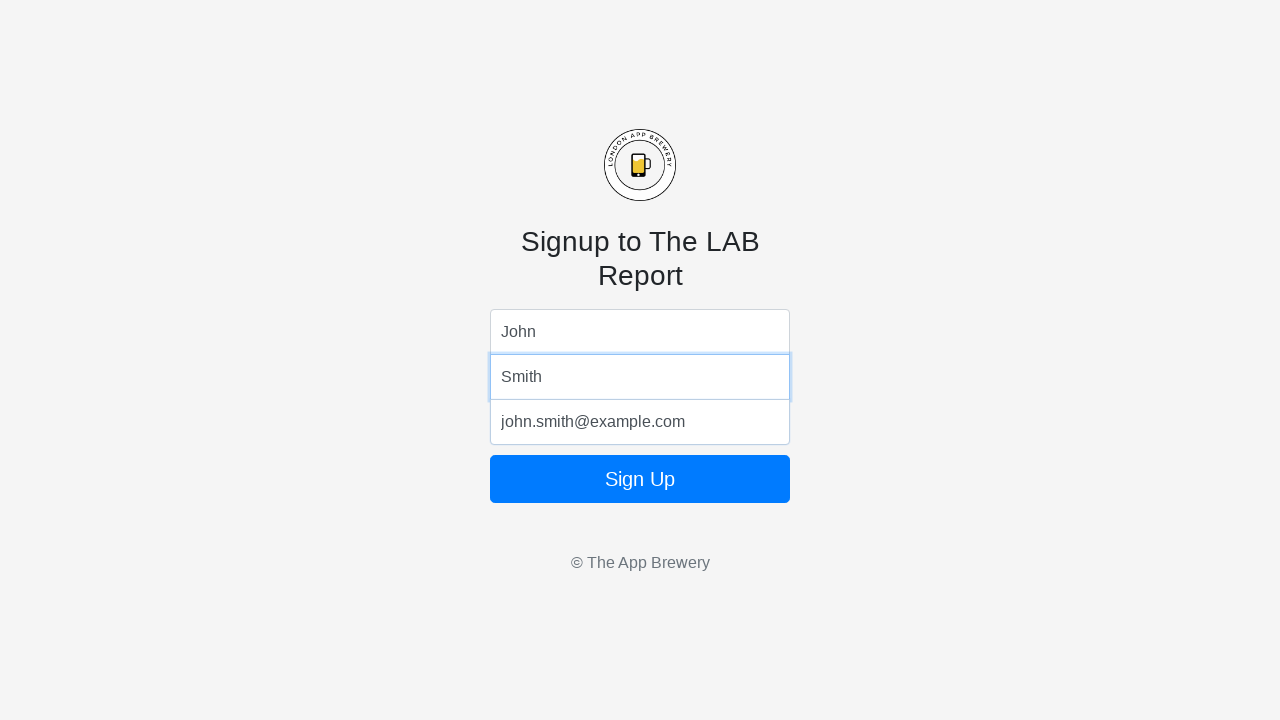

Submitted form by pressing Enter
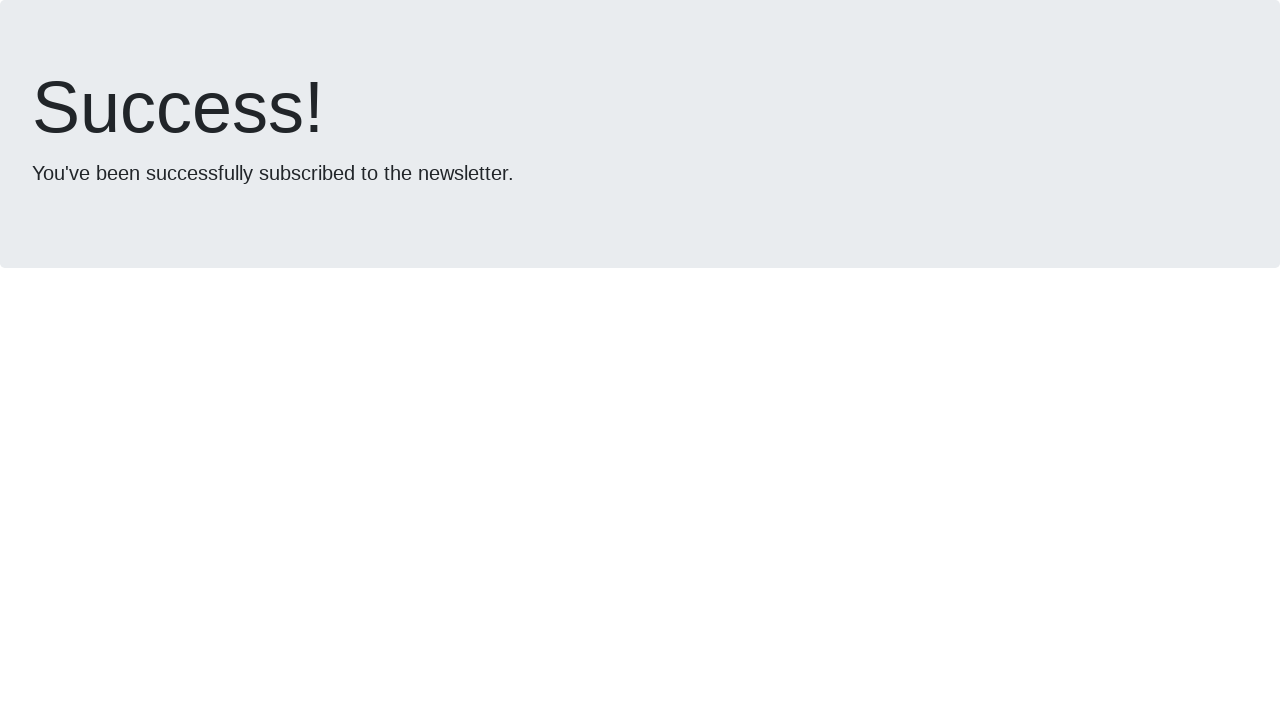

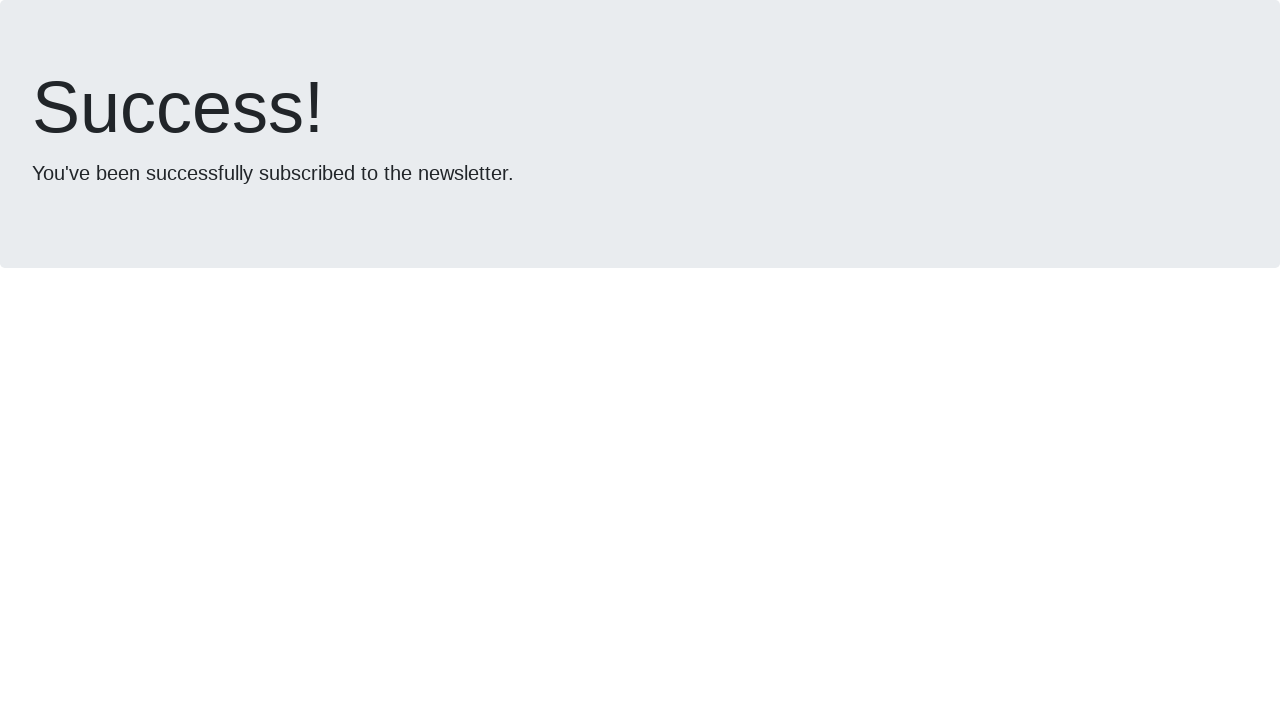